Tests iframe handling by switching to a single iframe and entering text into an input field within it

Starting URL: https://demo.automationtesting.in/Frames.html

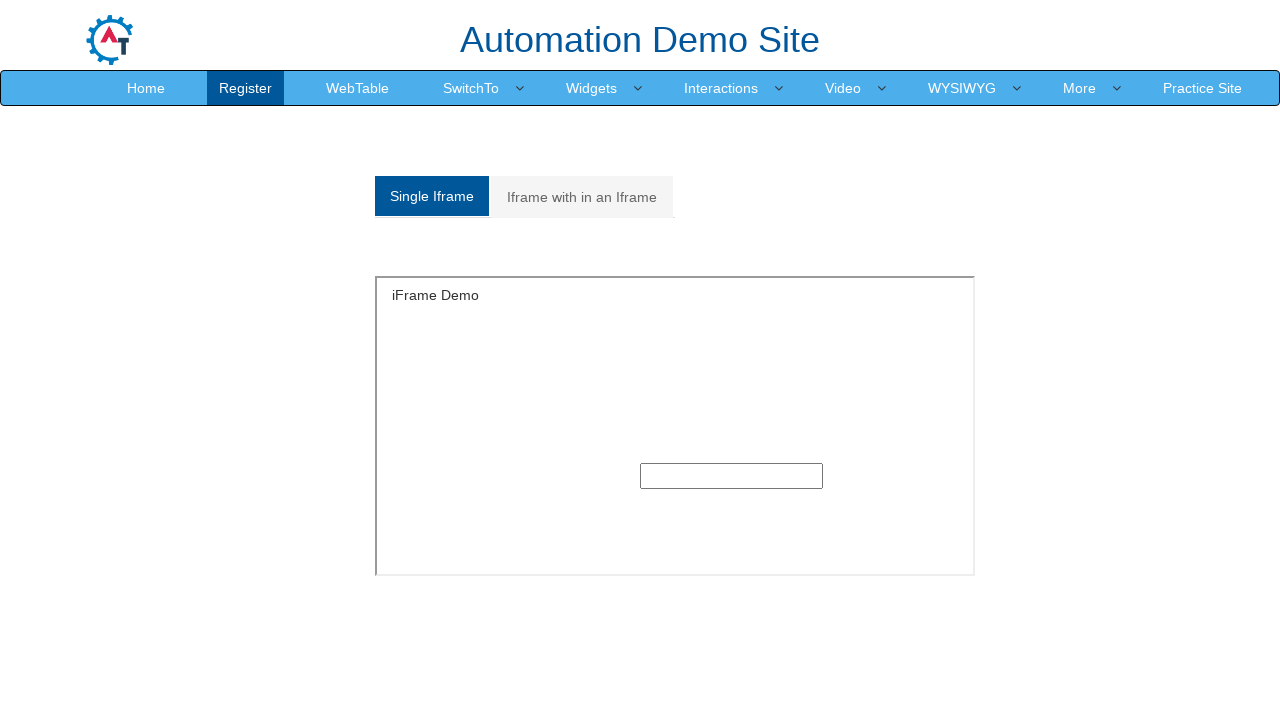

Navigated to iframe test page
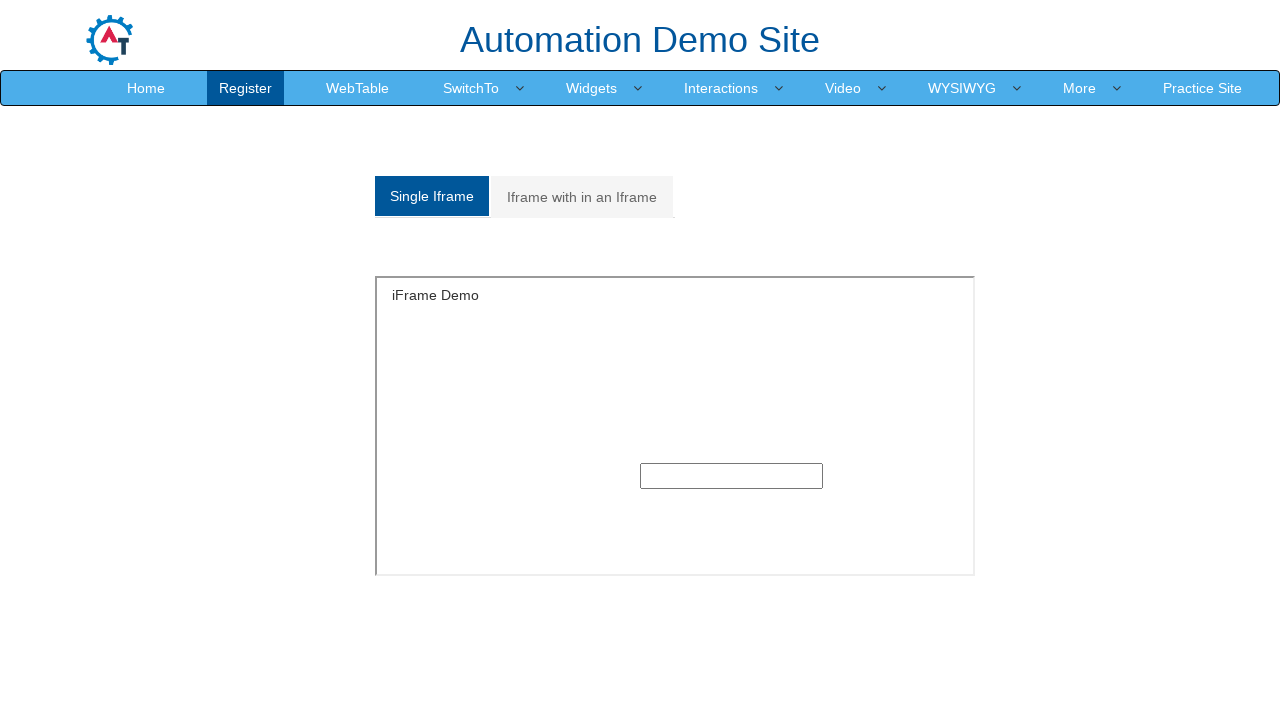

Located single iframe element
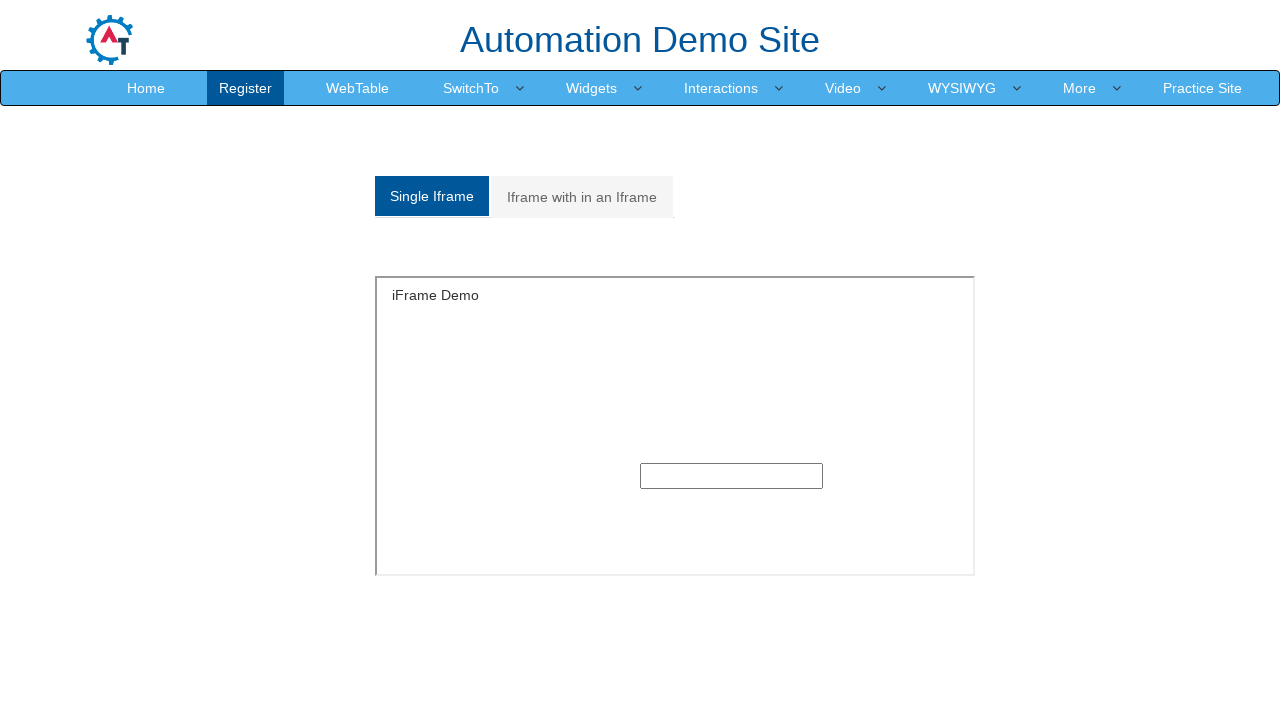

Entered 'Rohit' into text input field within iframe on iframe#singleframe >> internal:control=enter-frame >> input[type='text']
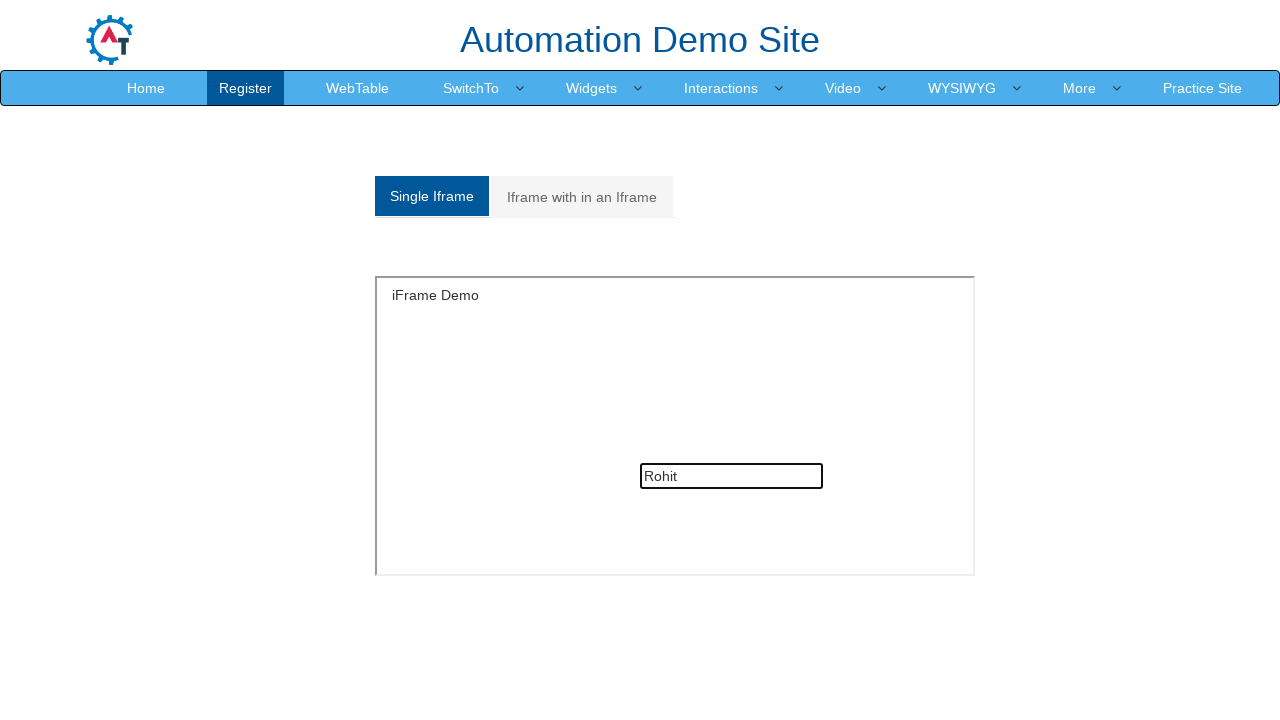

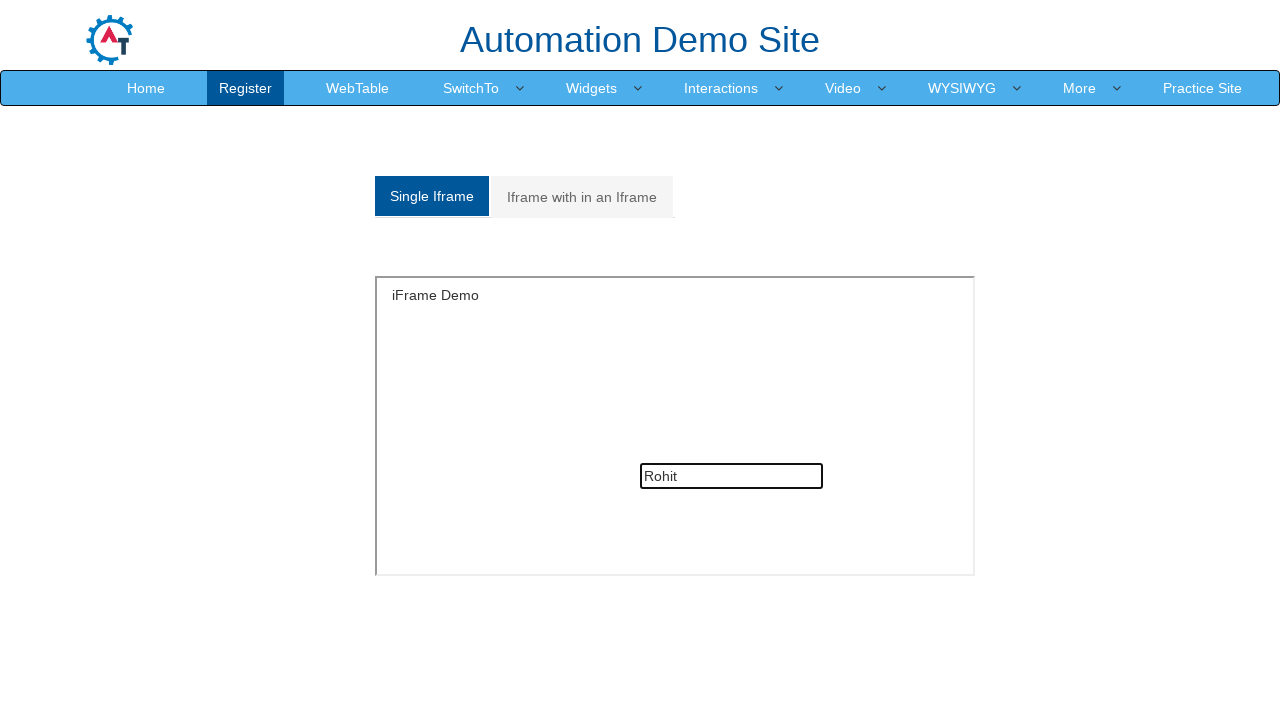